Tests handling of a JavaScript prompt dialog by clicking a button, entering text into the prompt, and accepting it

Starting URL: https://the-internet.herokuapp.com/javascript_alerts

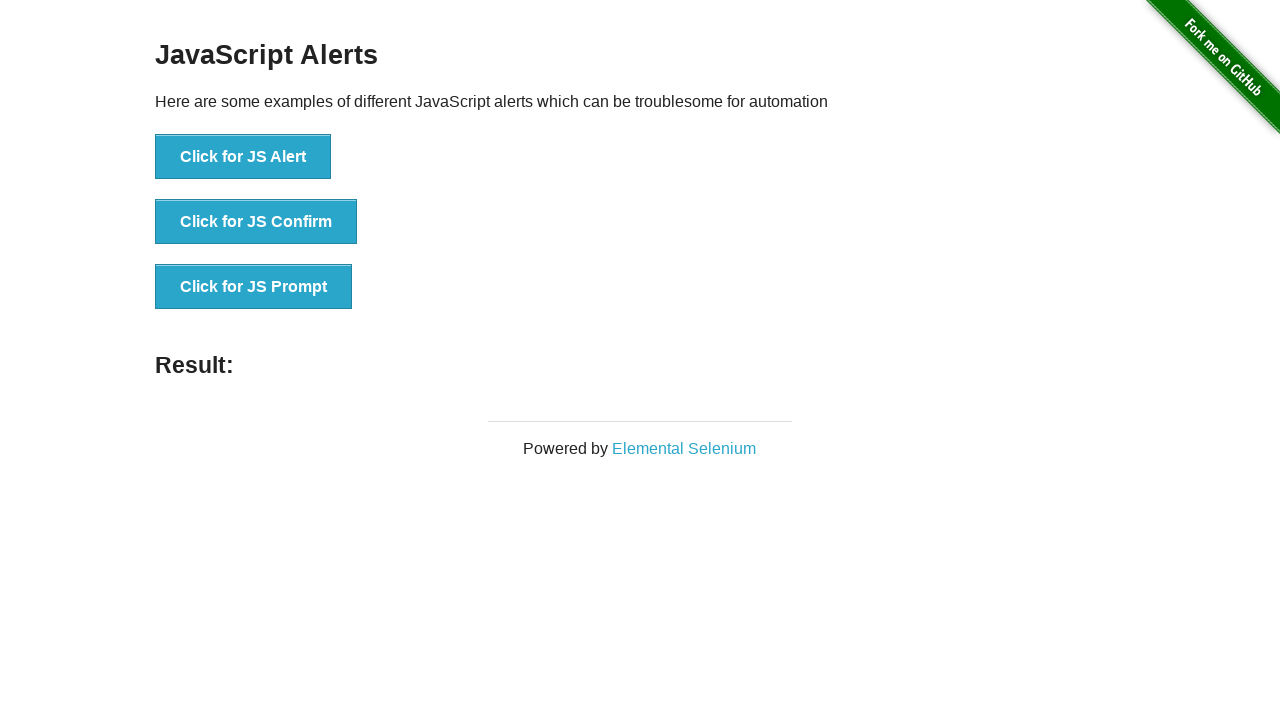

Set up dialog handler to accept prompt with text 'Input Fields'
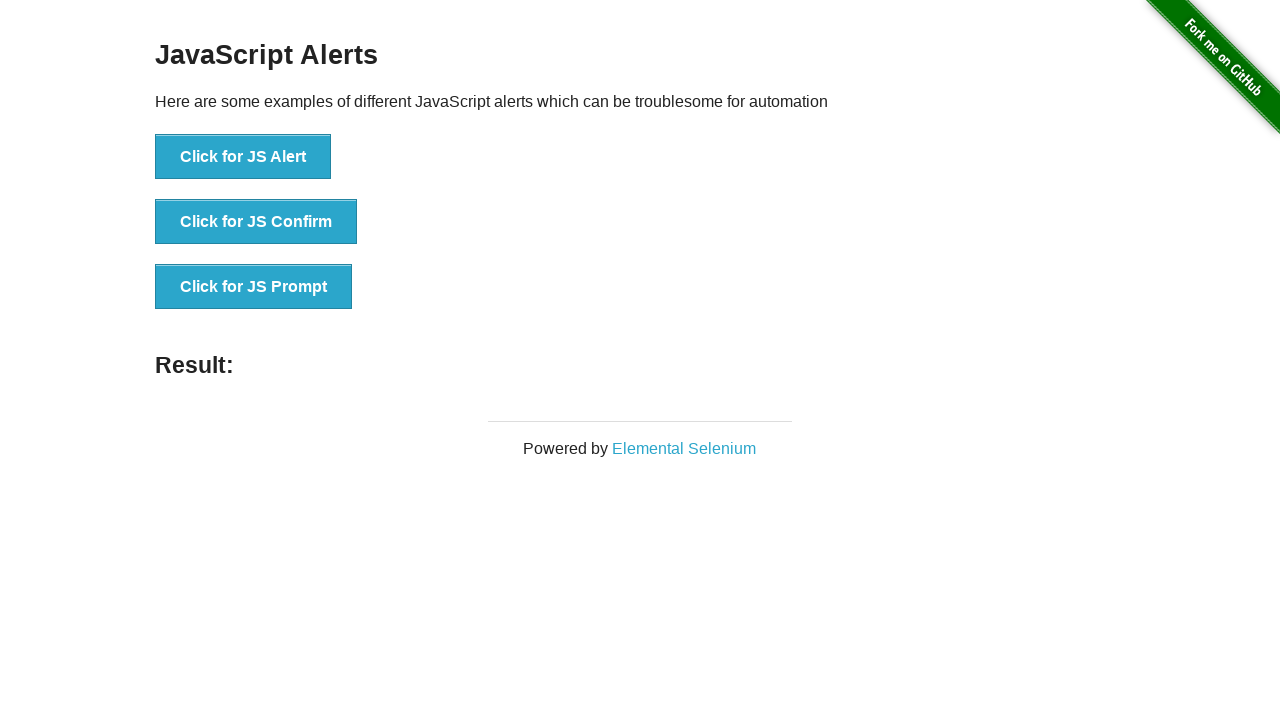

Clicked 'Click for JS Prompt' button to trigger JavaScript prompt dialog at (254, 287) on xpath=//button[text()='Click for JS Prompt']
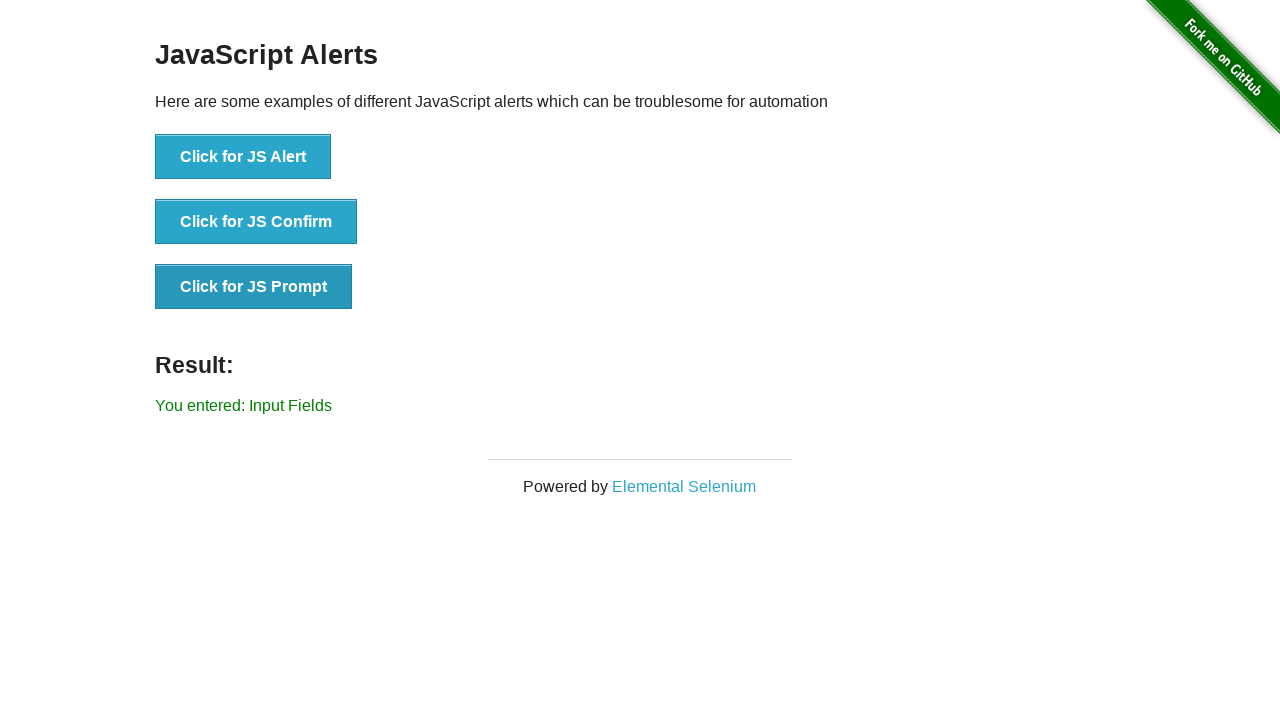

Waited 500ms for dialog to be processed and closed
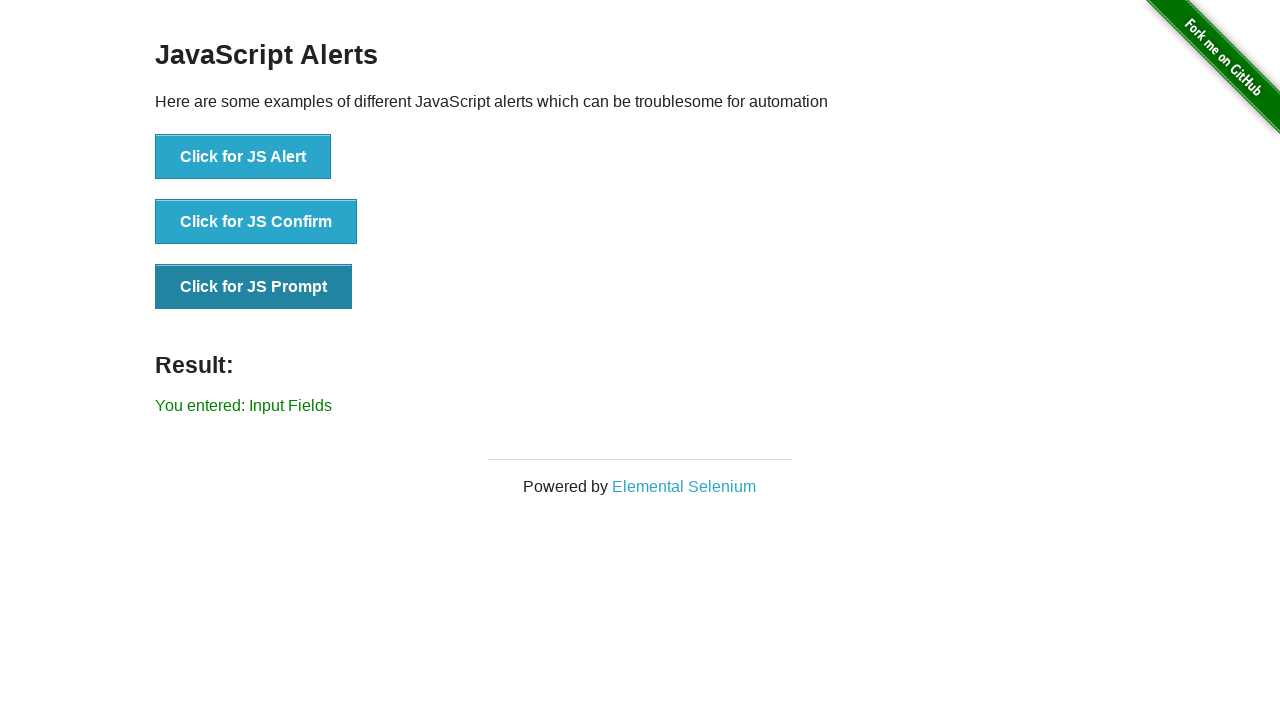

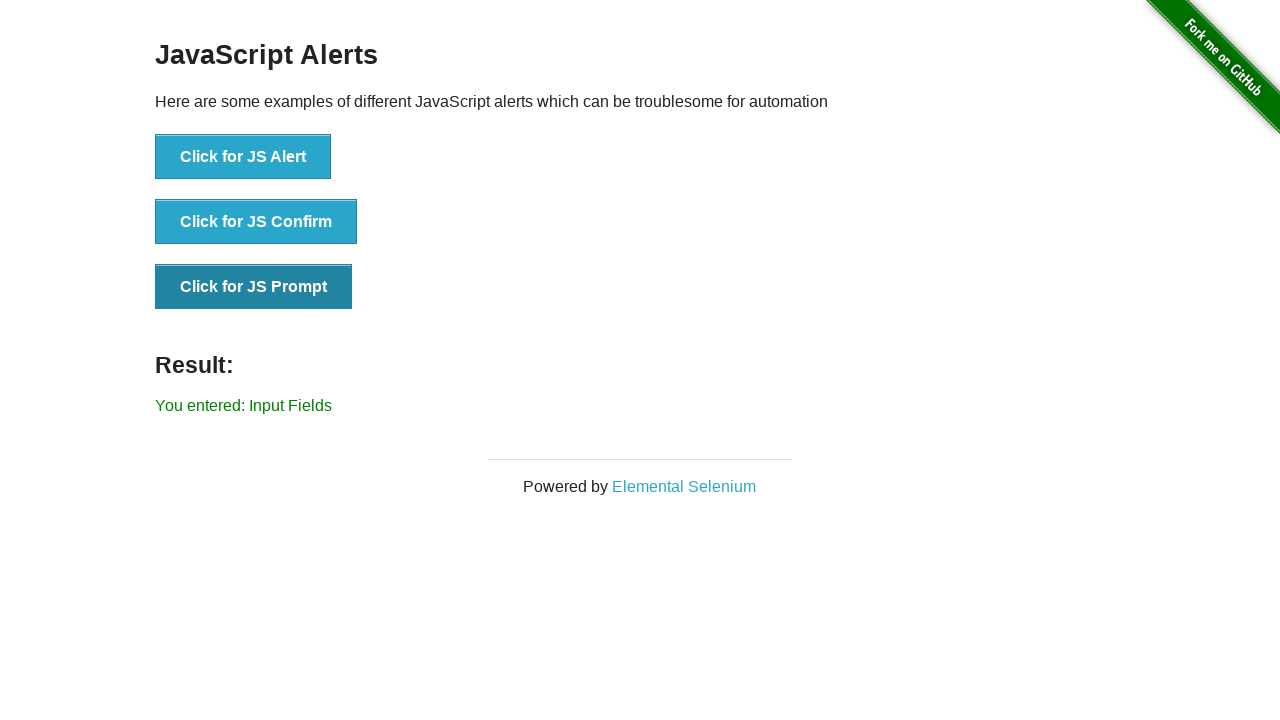